Navigates to DemoQA homepage and clicks on the "Book Store Application" card from the available tool options

Starting URL: https://demoqa.com/

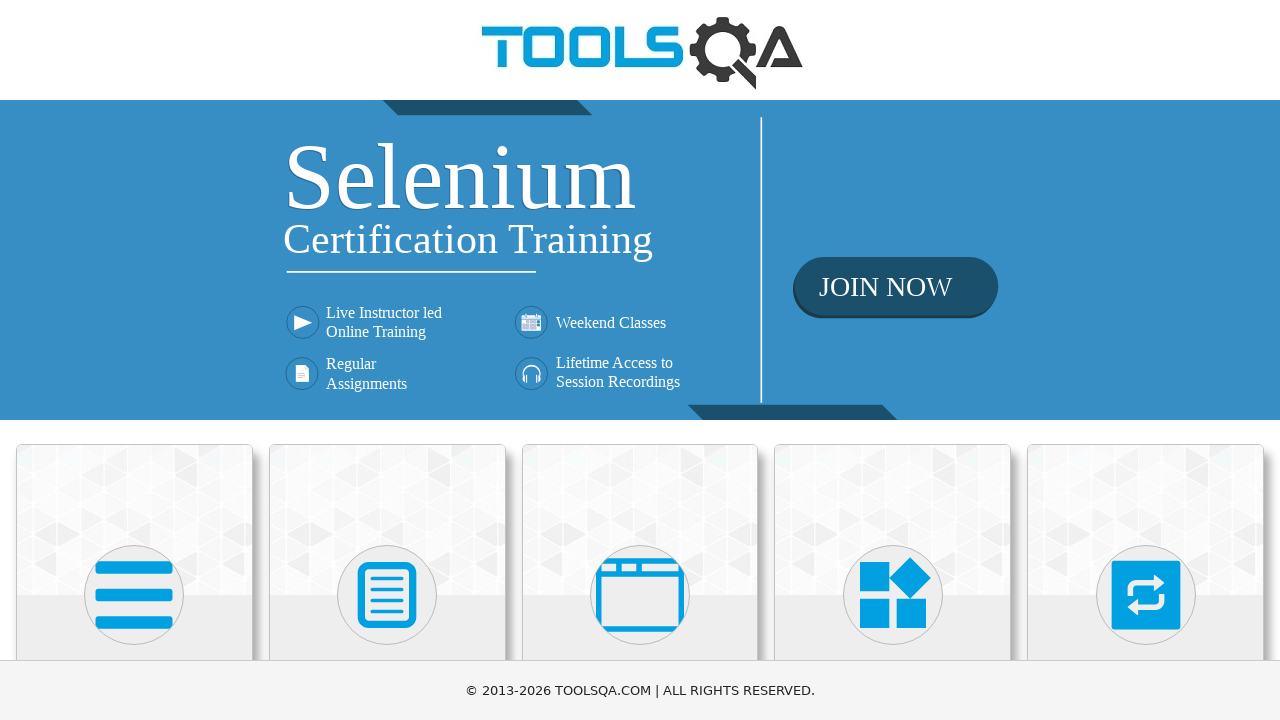

Waited for card elements to be visible on DemoQA homepage
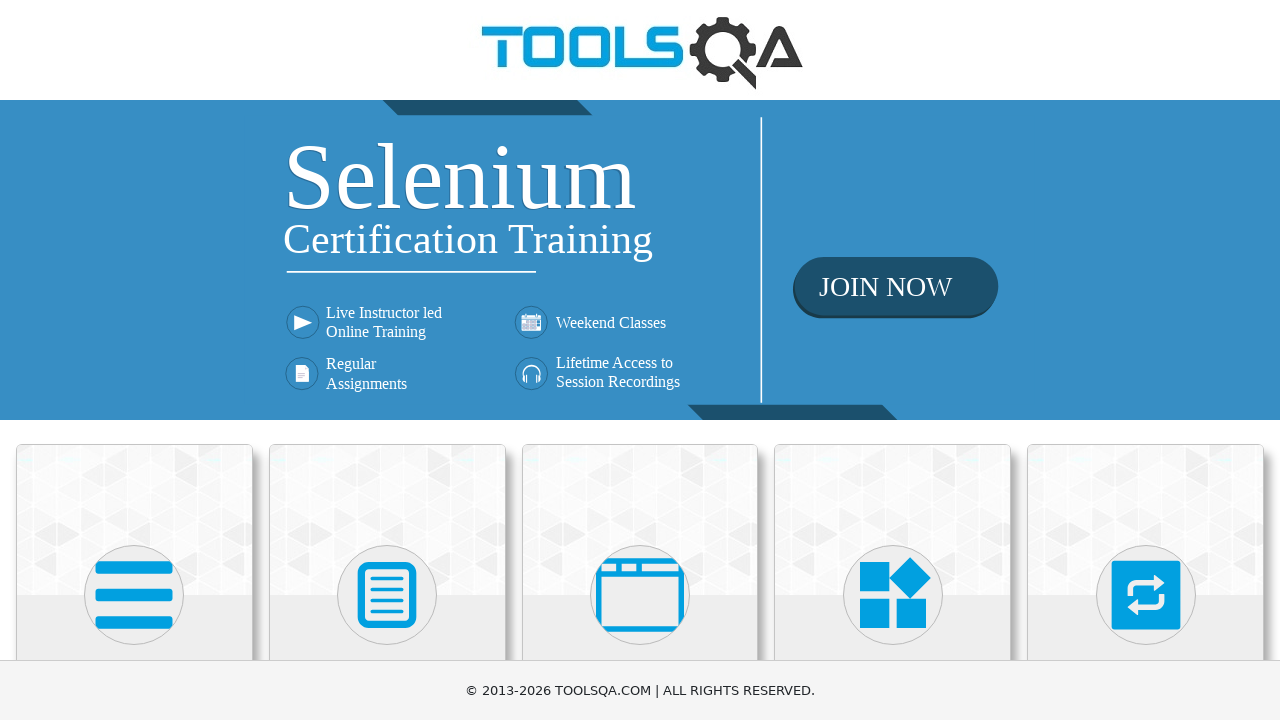

Located all card elements on the page
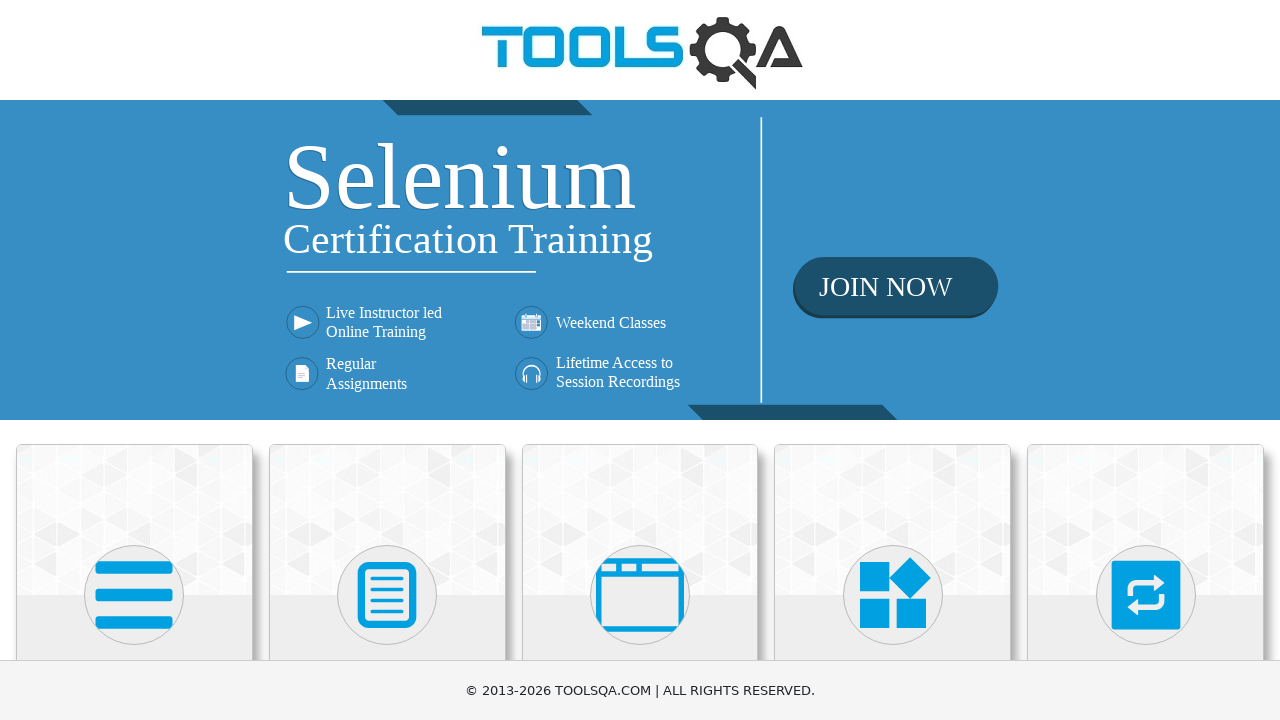

Found 6 tool cards available
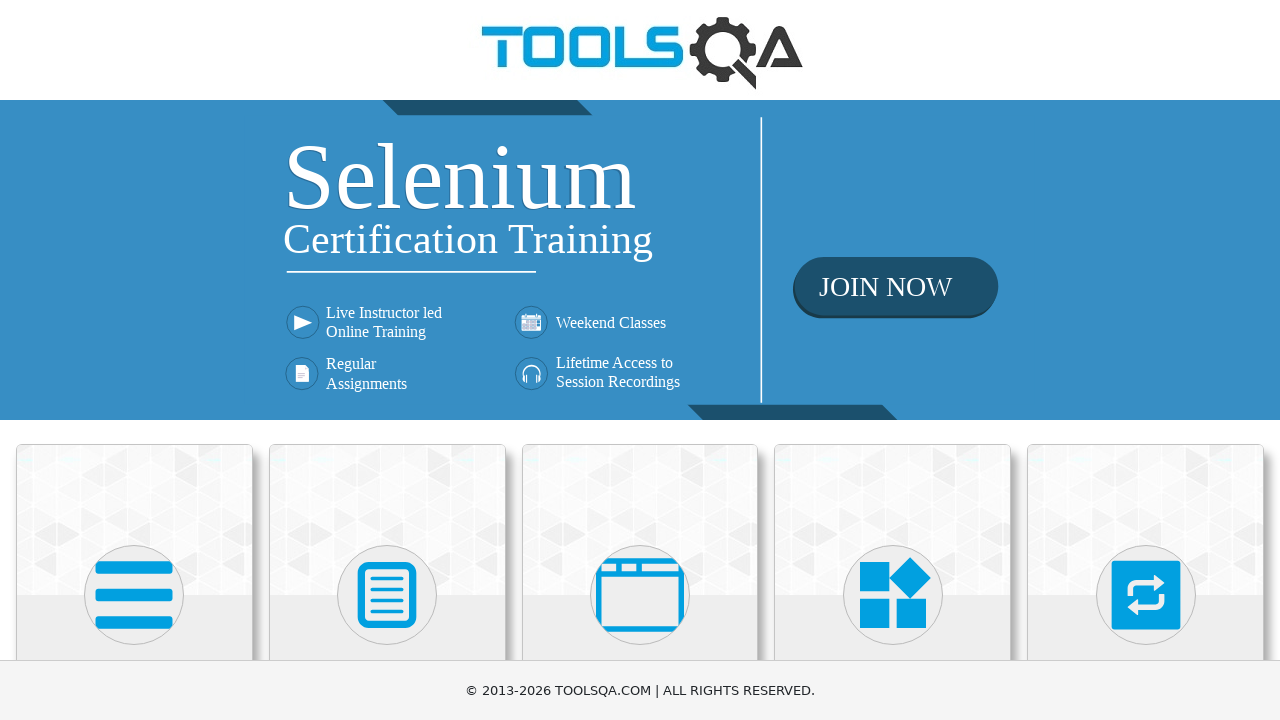

Clicked on the 'Book Store Application' card at (134, 465) on .card-body >> nth=5
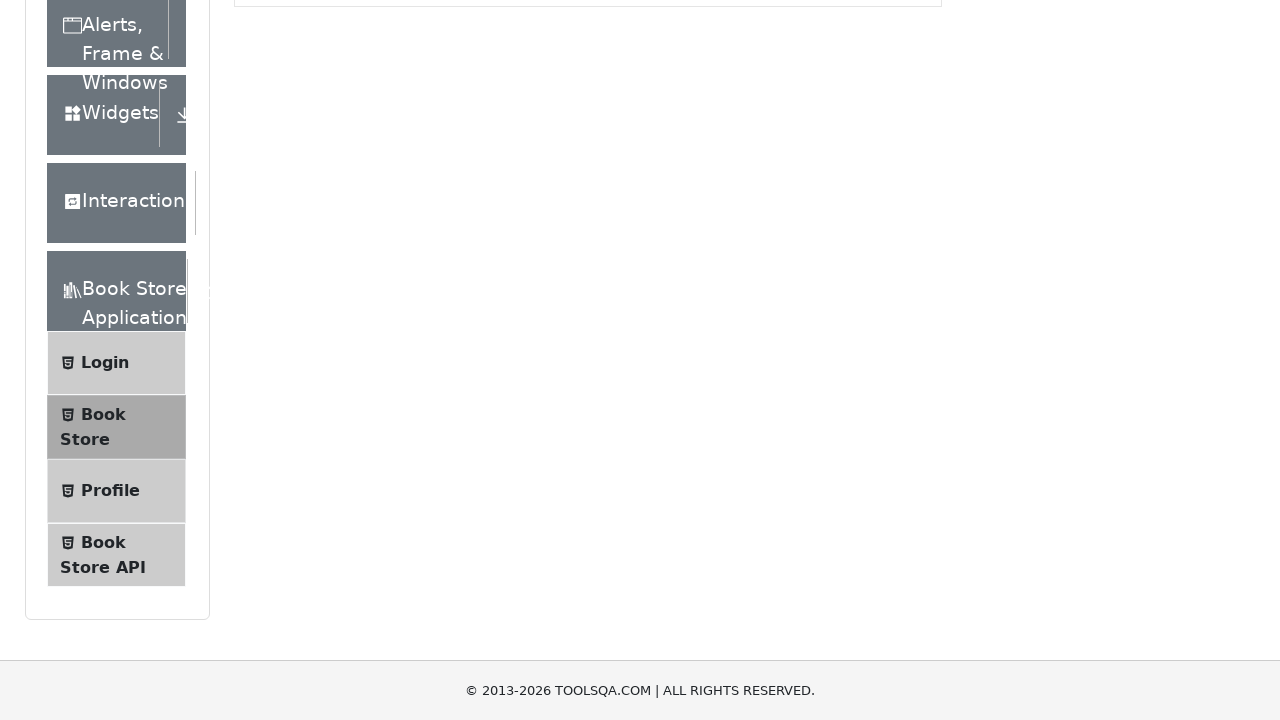

Waited for navigation to Book Store Application to complete
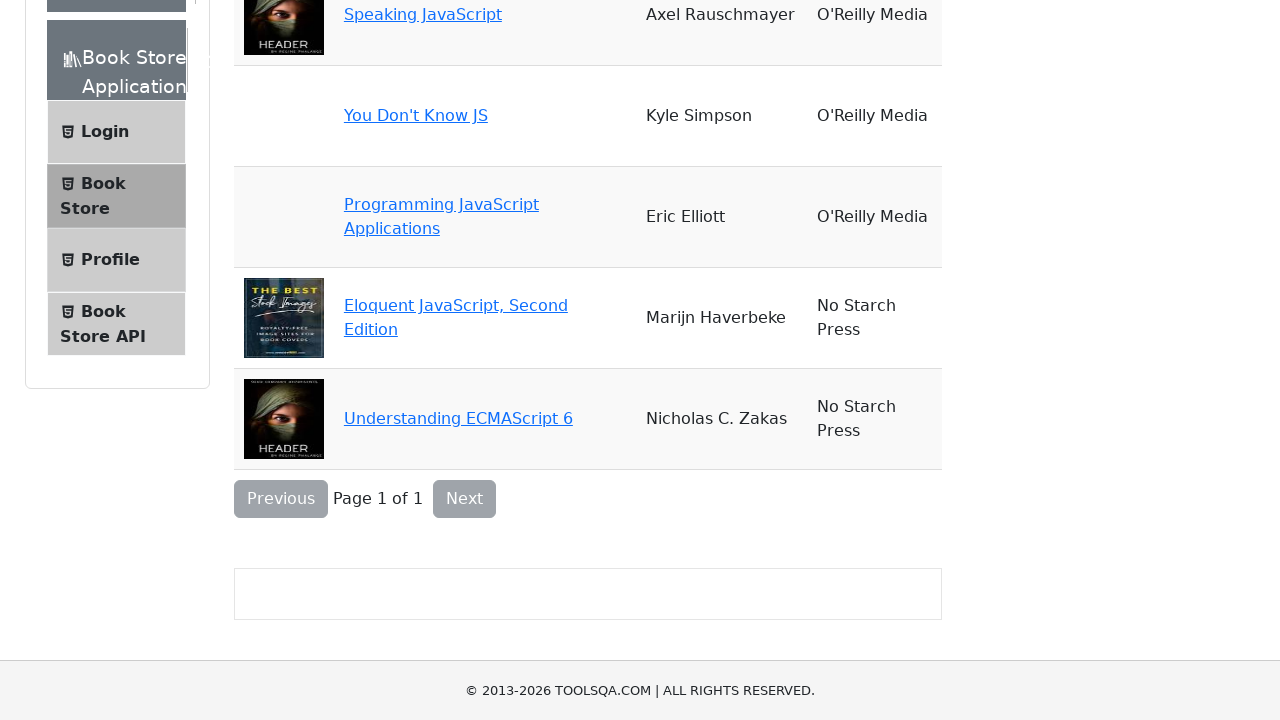

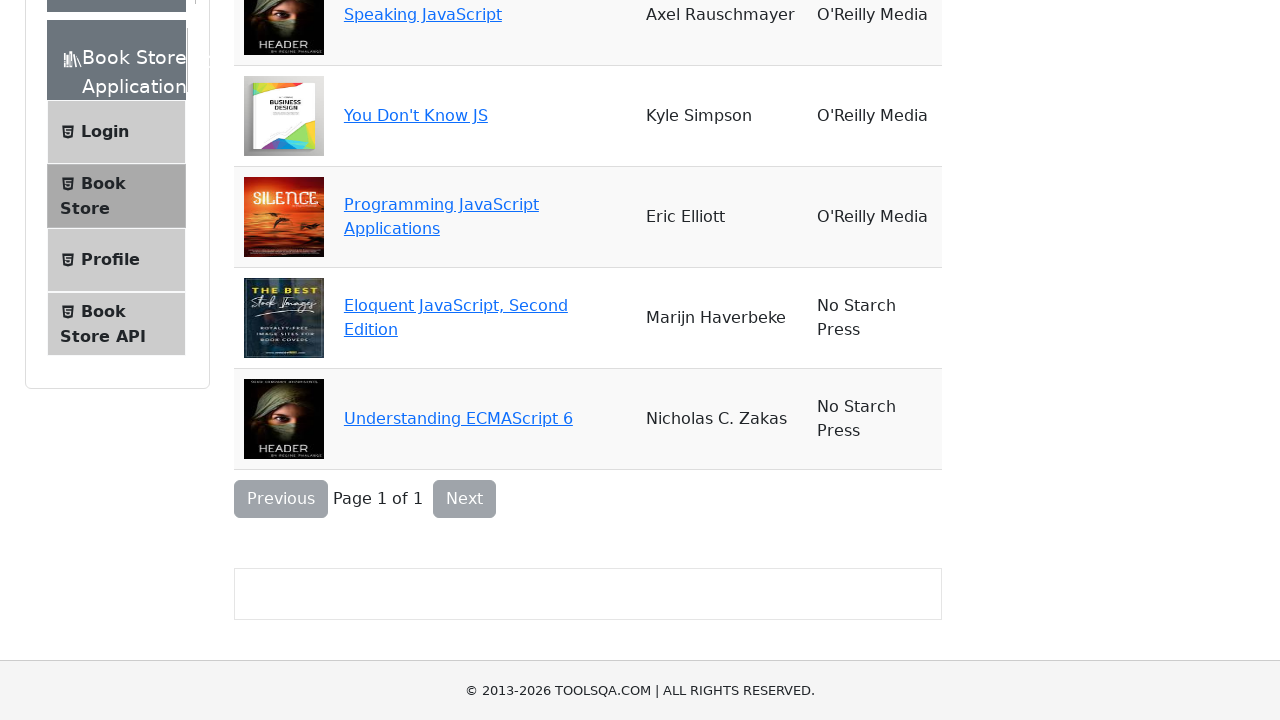